Tests the Radio Button component by clicking on the Yes and Impressive radio button options.

Starting URL: https://demoqa.com

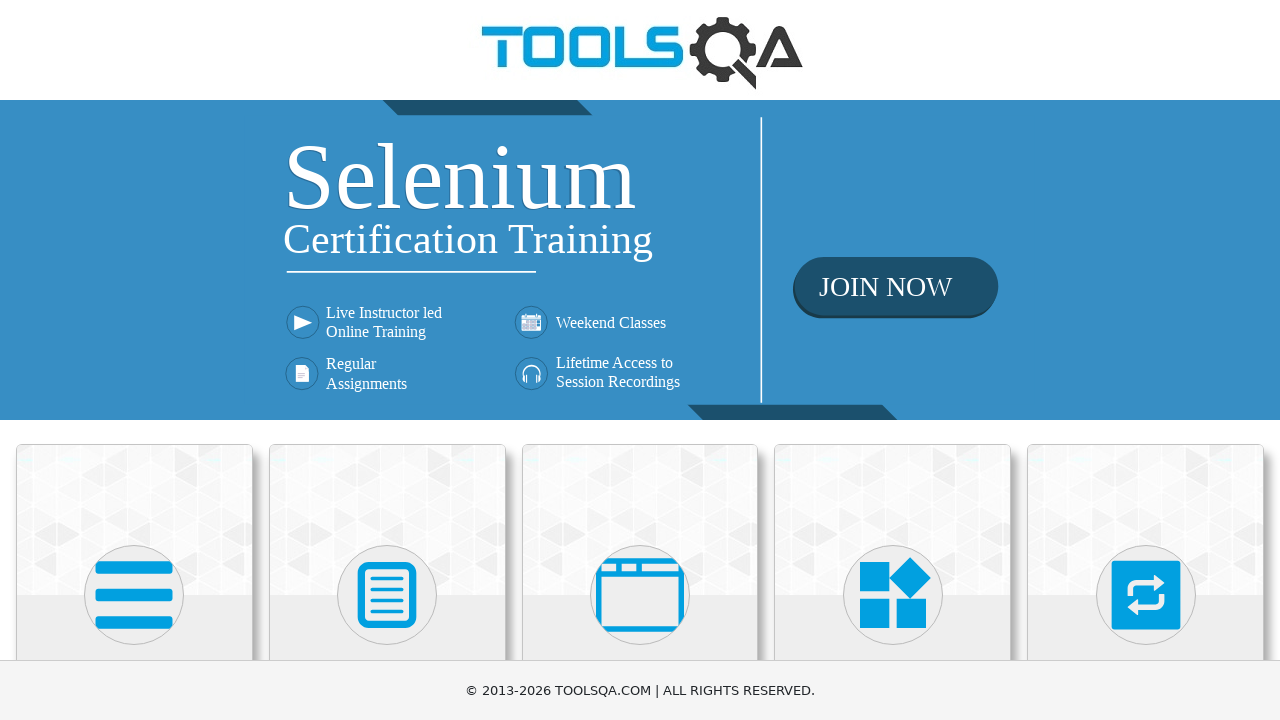

Clicked on Elements card at (134, 595) on svg[viewBox='0 0 448 512']
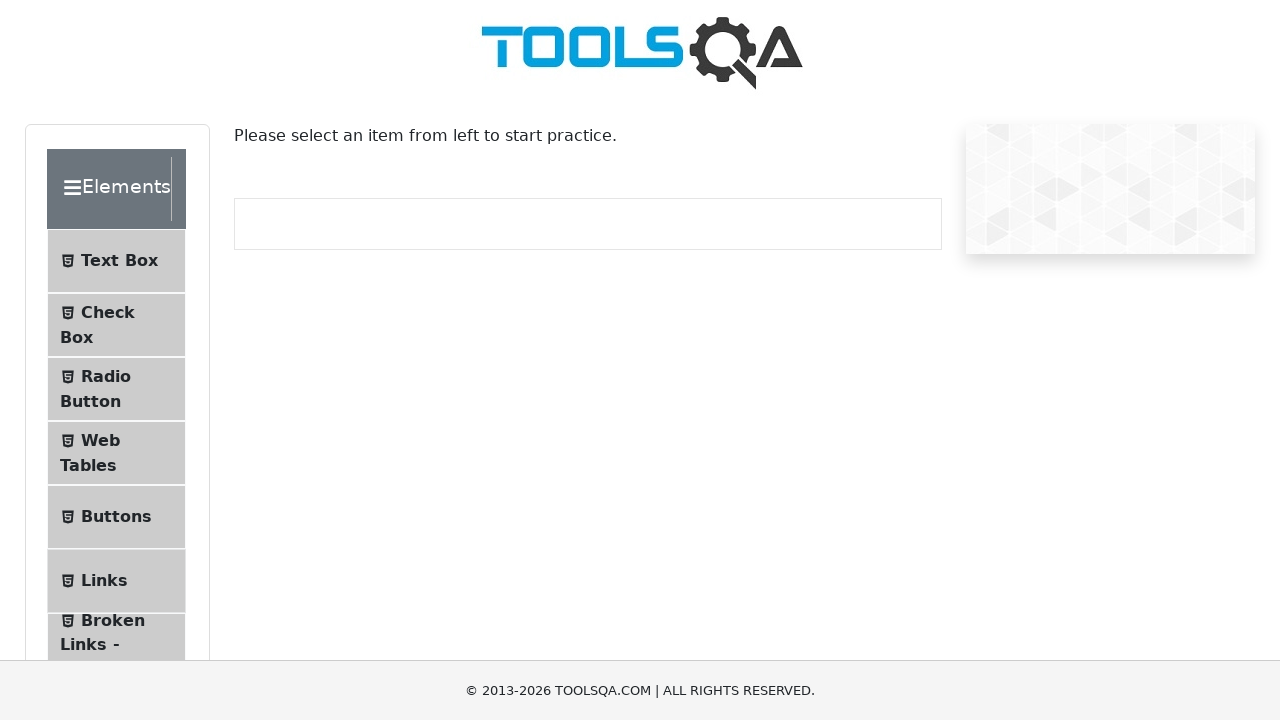

Clicked on Radio Button menu item at (116, 389) on #item-2
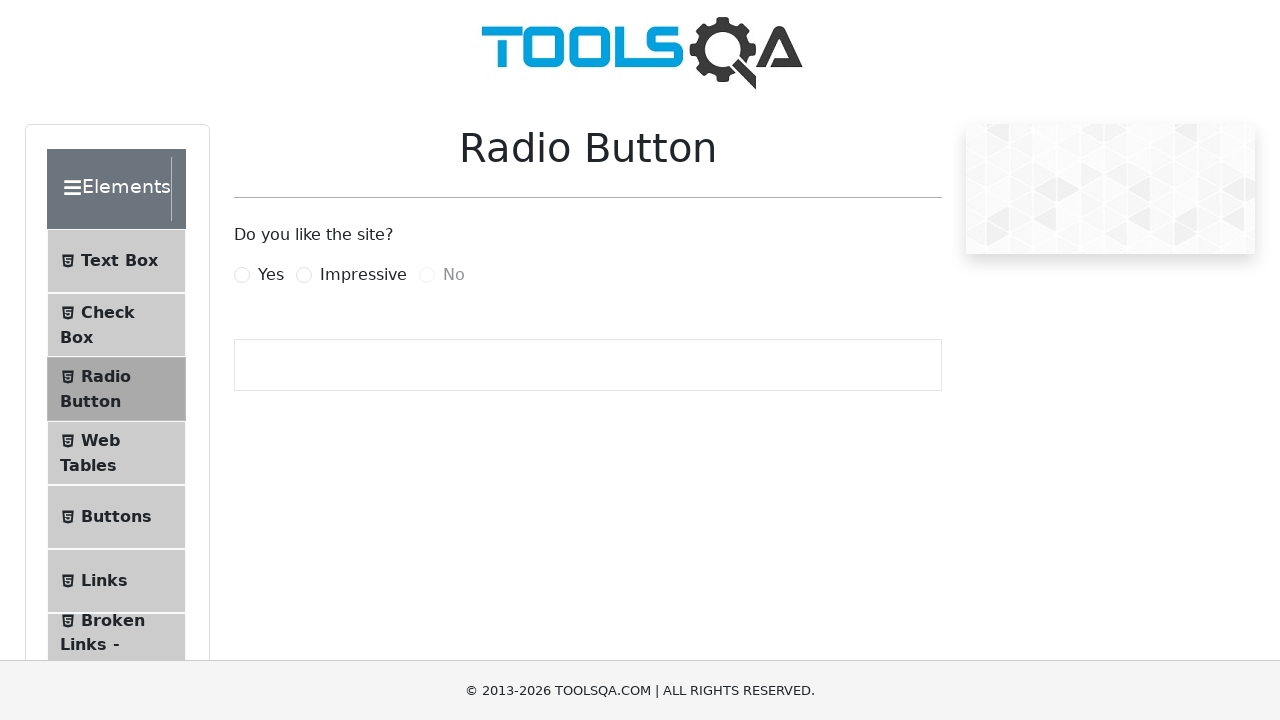

Selected Yes radio button at (271, 275) on label[for='yesRadio']
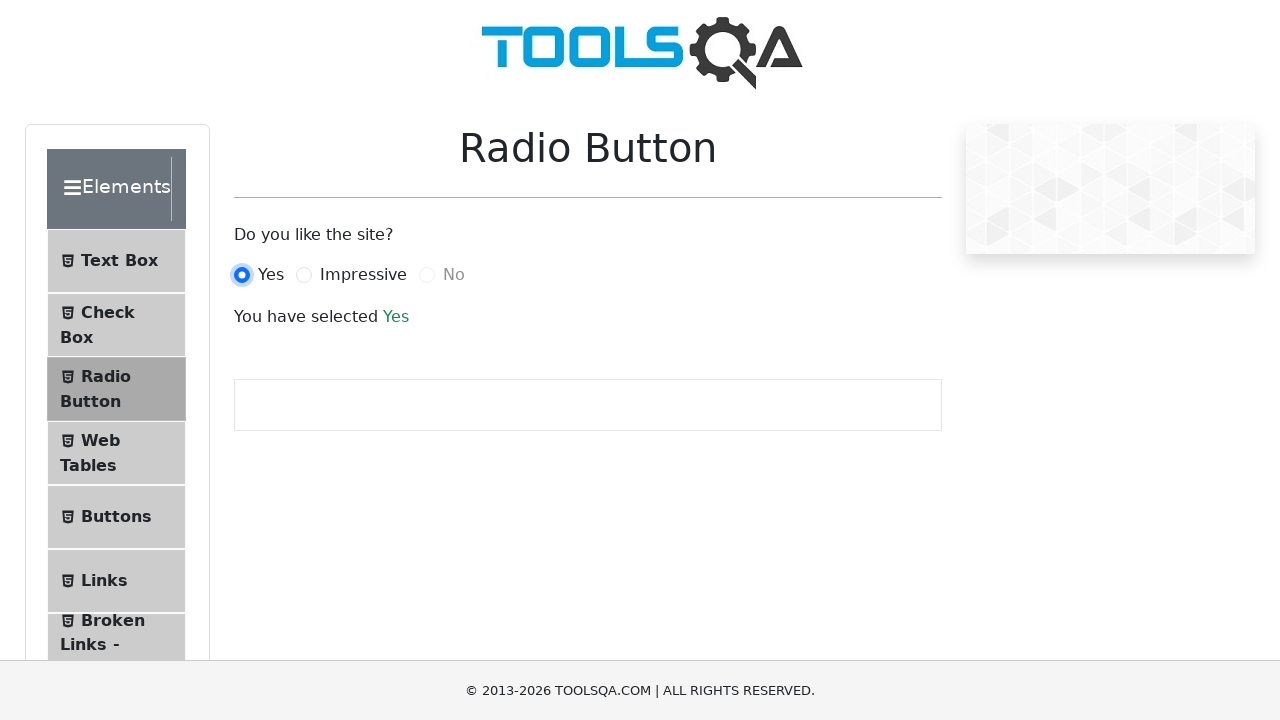

Selected Impressive radio button at (363, 275) on label[for='impressiveRadio']
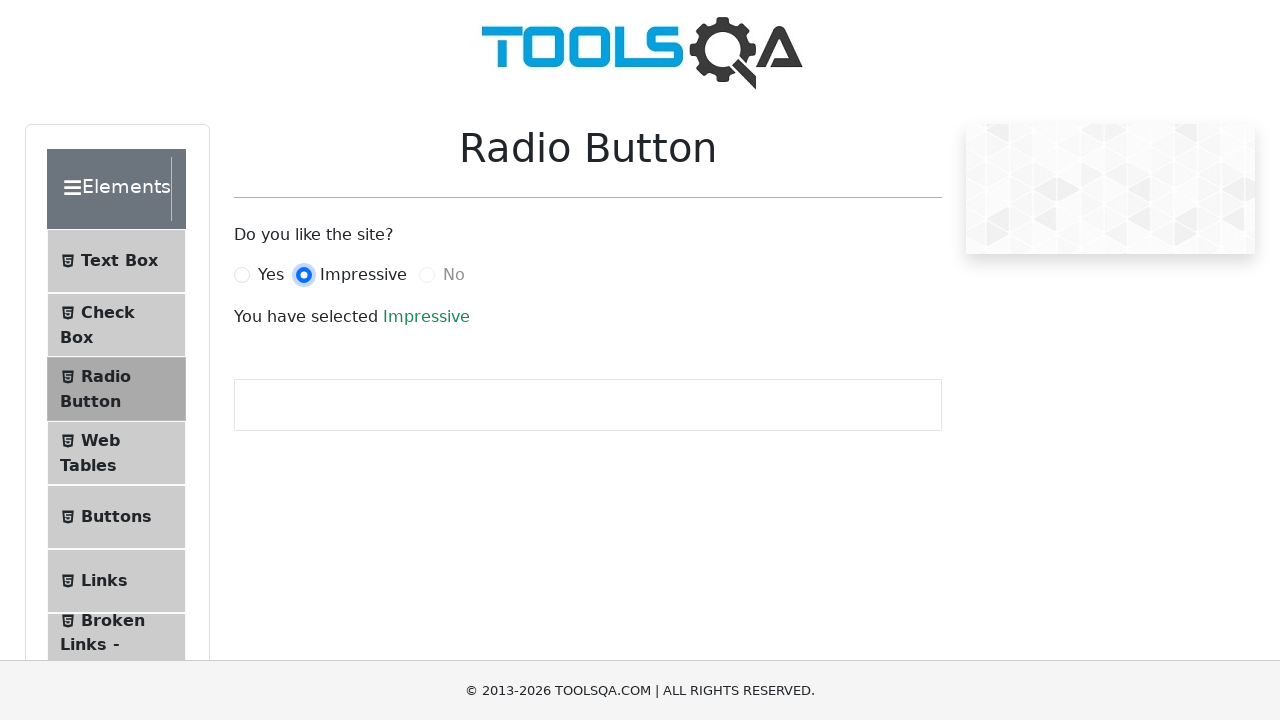

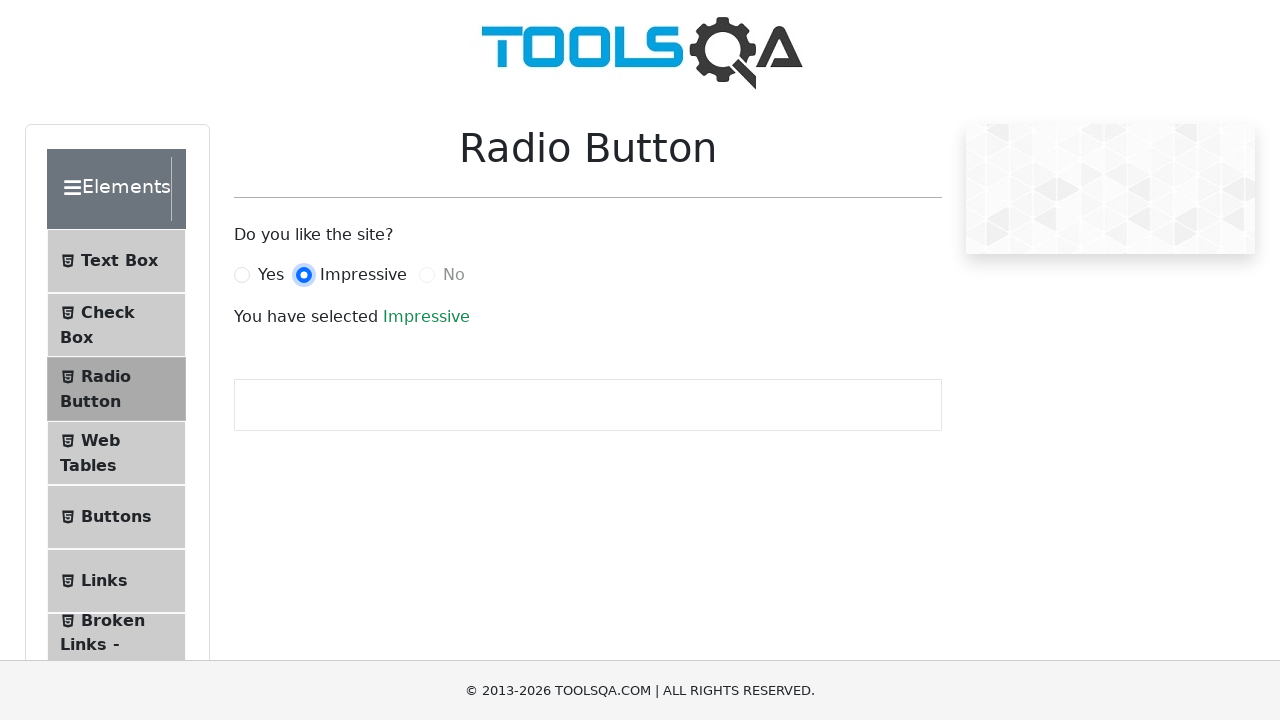